Tests that todo data persists after page reload

Starting URL: https://demo.playwright.dev/todomvc

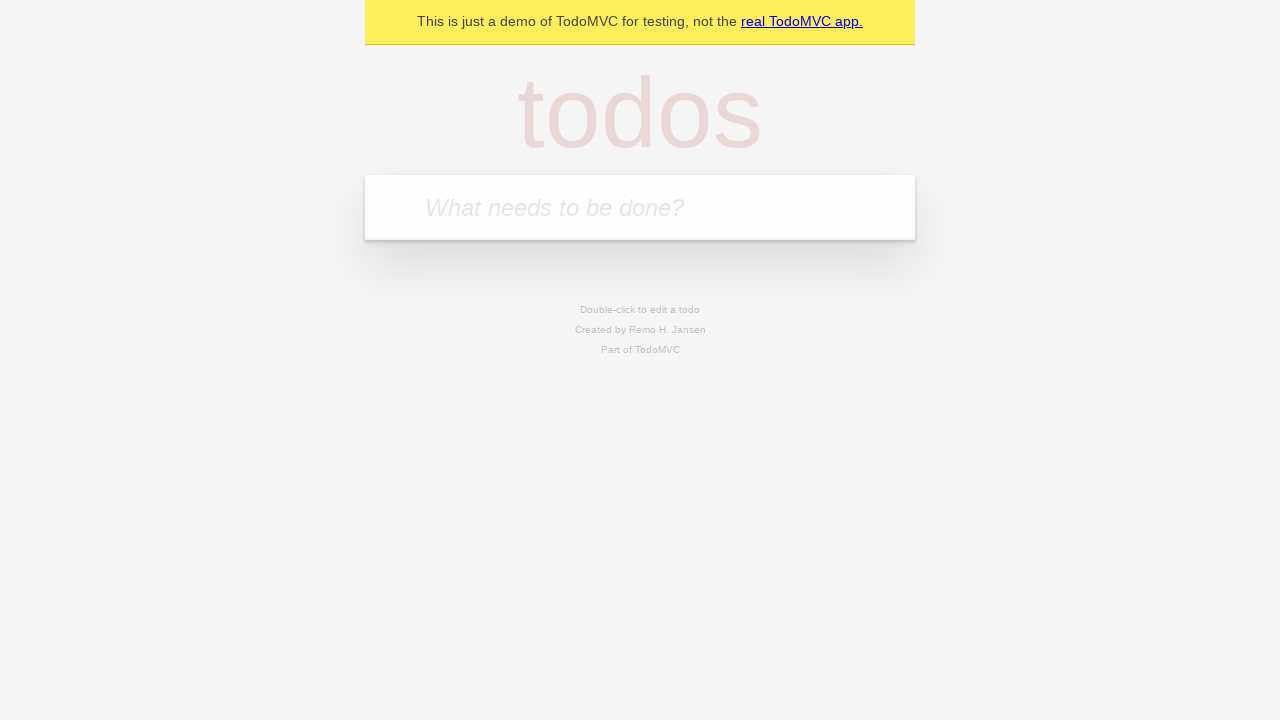

Filled todo input with 'buy some cheese' on internal:attr=[placeholder="What needs to be done?"i]
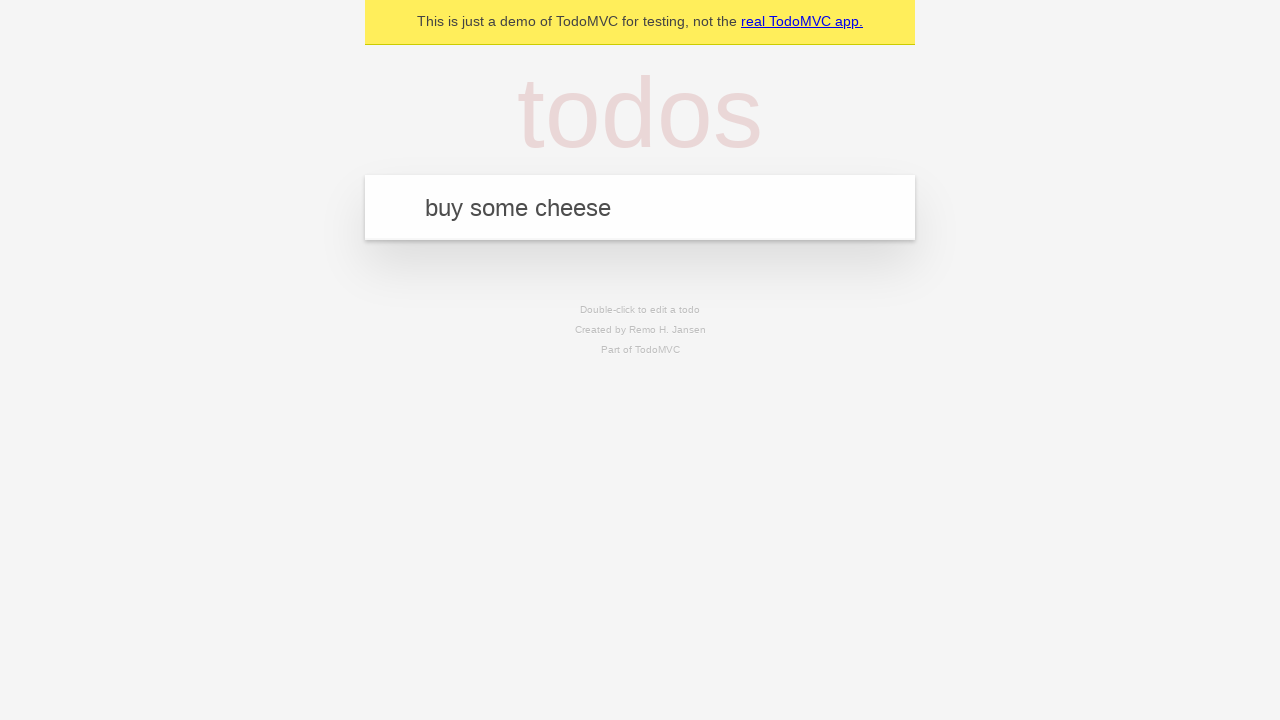

Pressed Enter to add first todo on internal:attr=[placeholder="What needs to be done?"i]
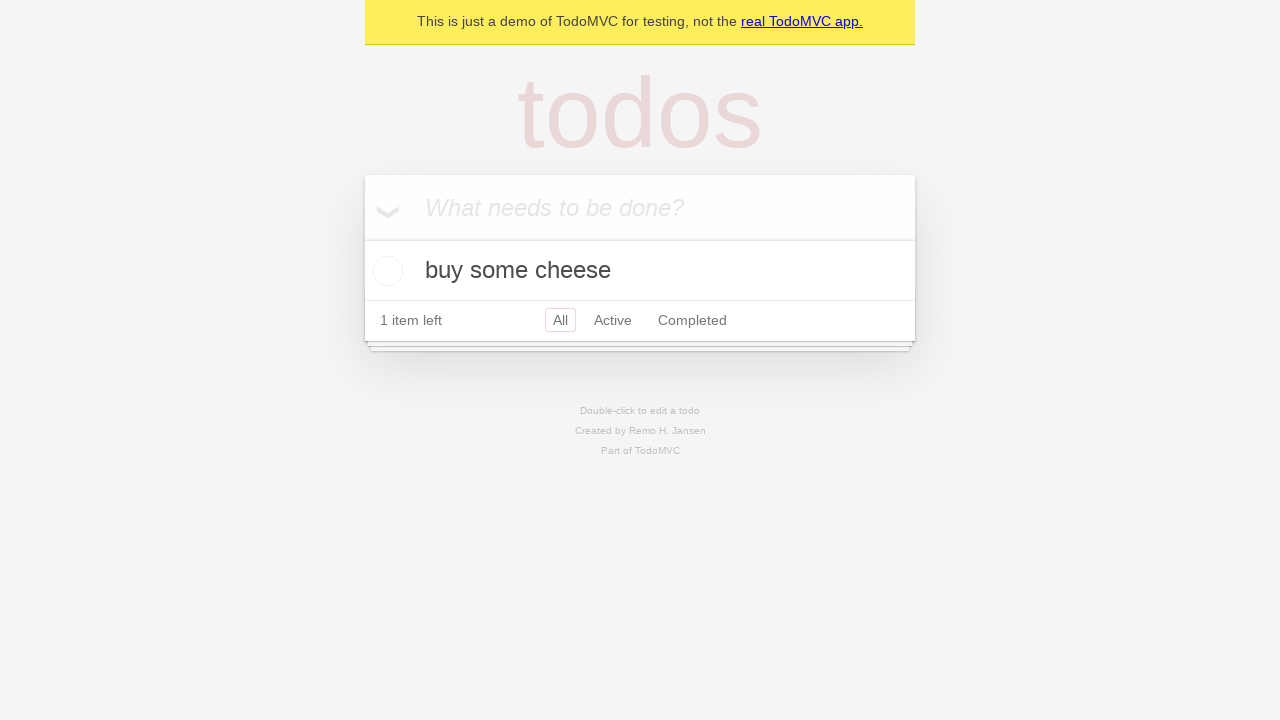

Filled todo input with 'feed the cat' on internal:attr=[placeholder="What needs to be done?"i]
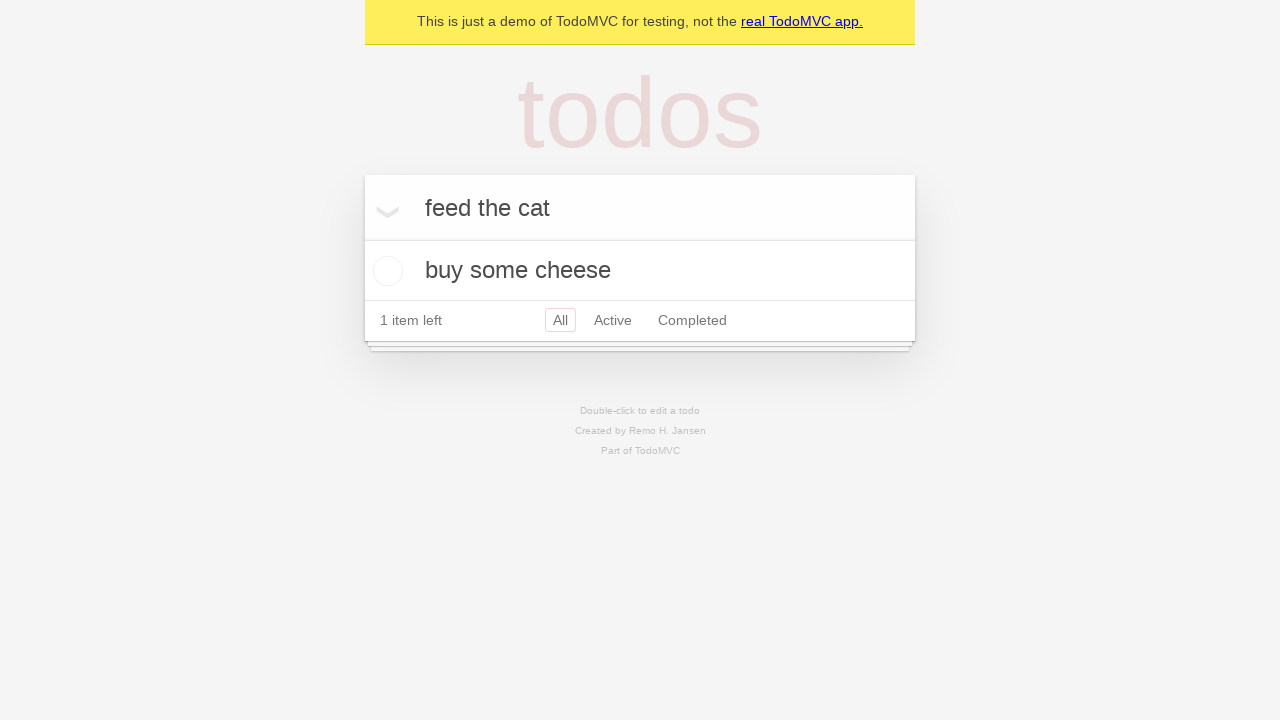

Pressed Enter to add second todo on internal:attr=[placeholder="What needs to be done?"i]
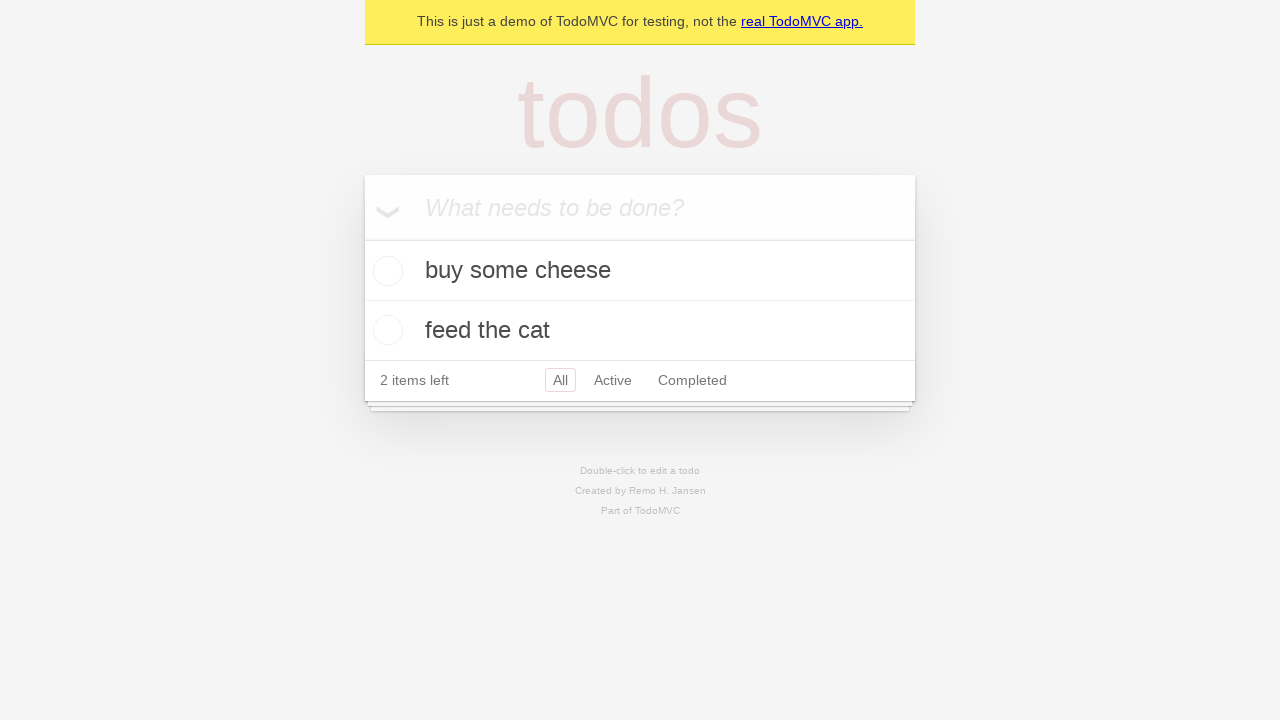

Checked first todo item at (385, 271) on internal:testid=[data-testid="todo-item"s] >> nth=0 >> internal:role=checkbox
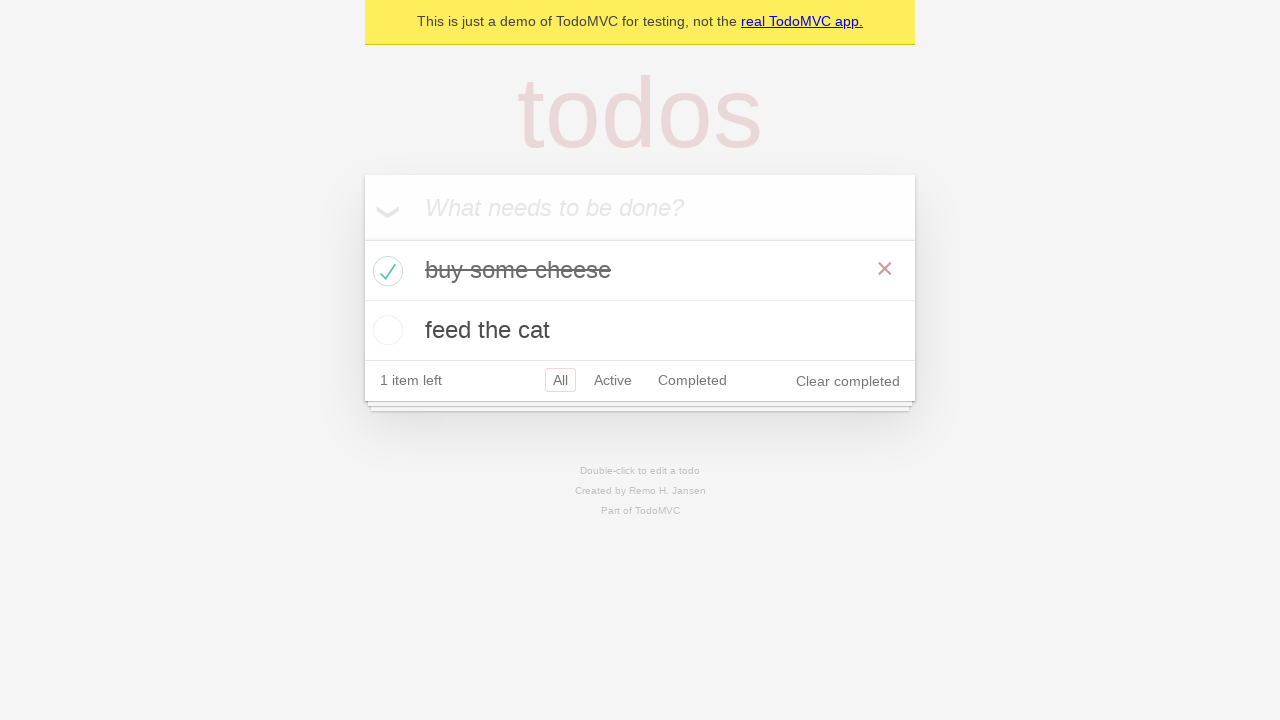

Reloaded the page
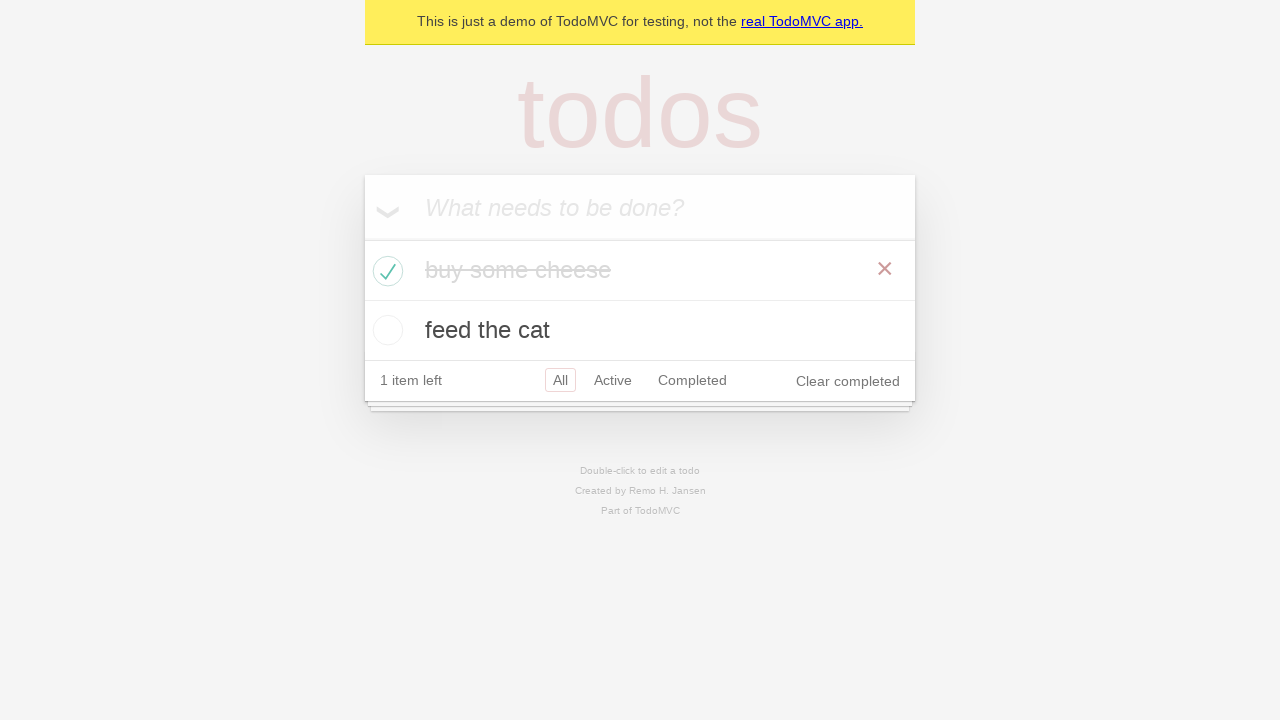

Todos loaded after page reload
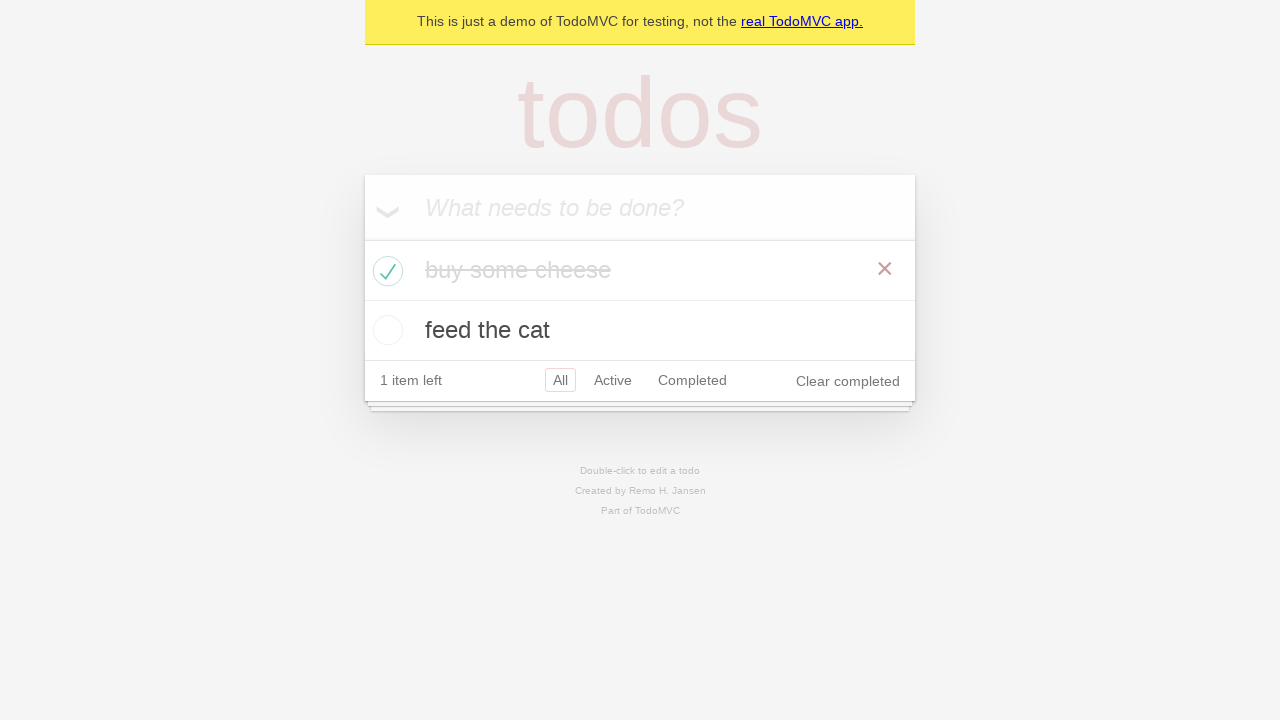

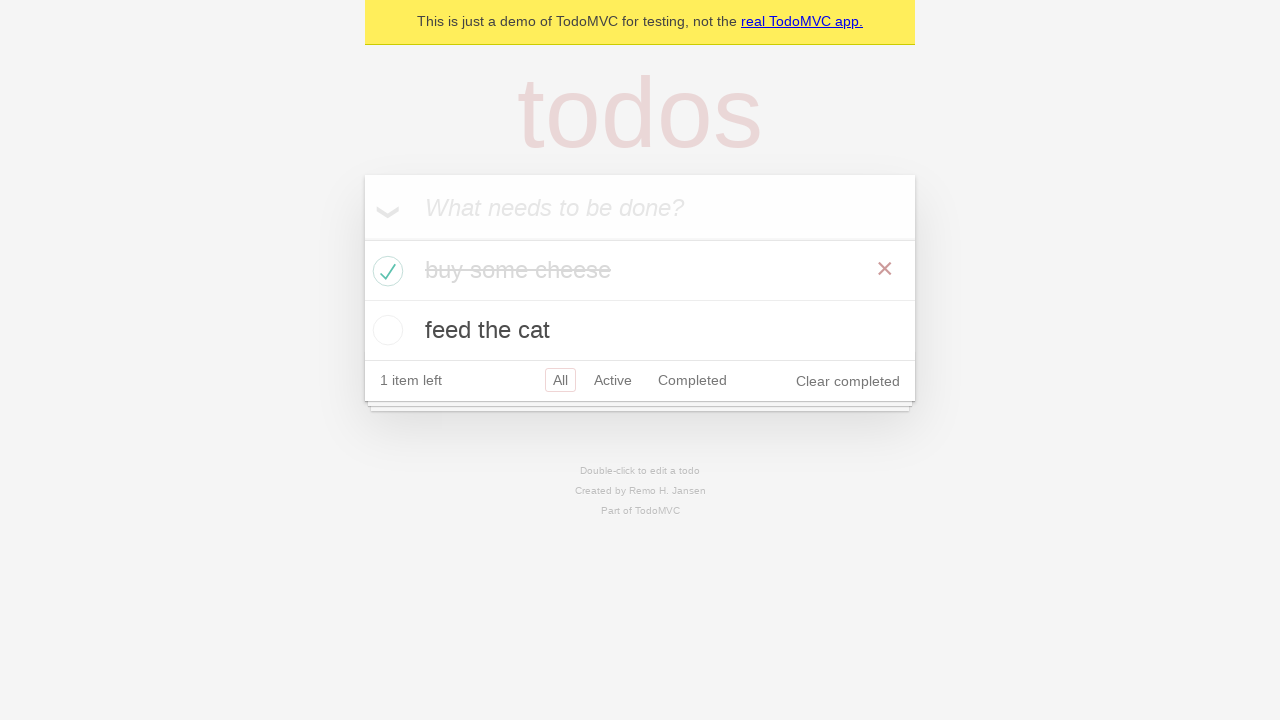